Tests adding multiple items (Potato, Mushroom, Pista) to cart, then opens the cart preview and verifies the correct number of items are displayed.

Starting URL: https://rahulshettyacademy.com/seleniumPractise/#/

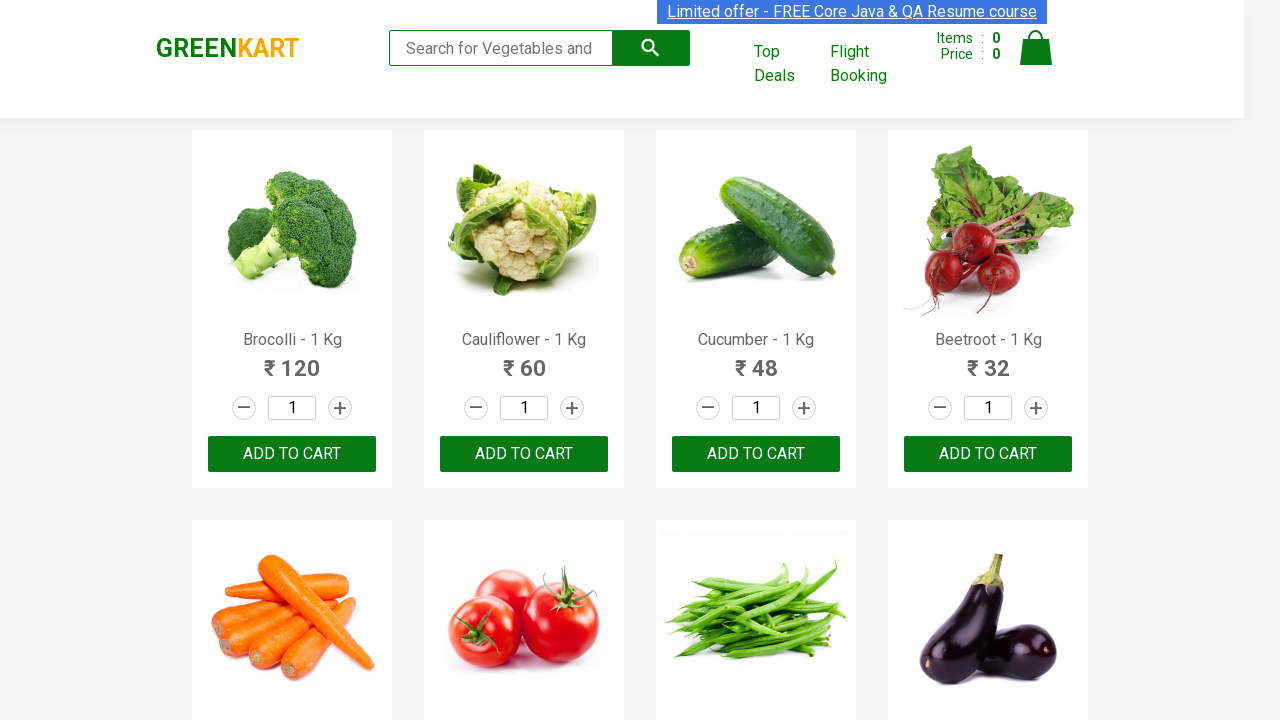

Waited for product list to load
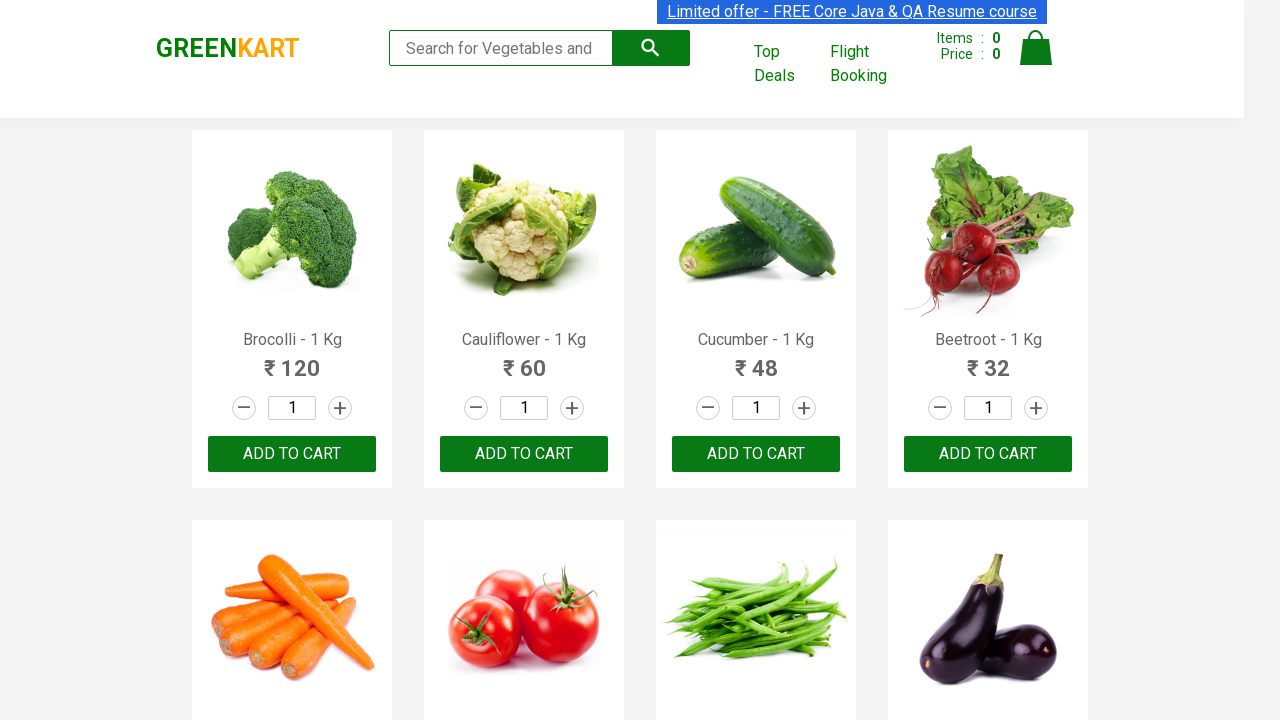

Retrieved all product elements from page
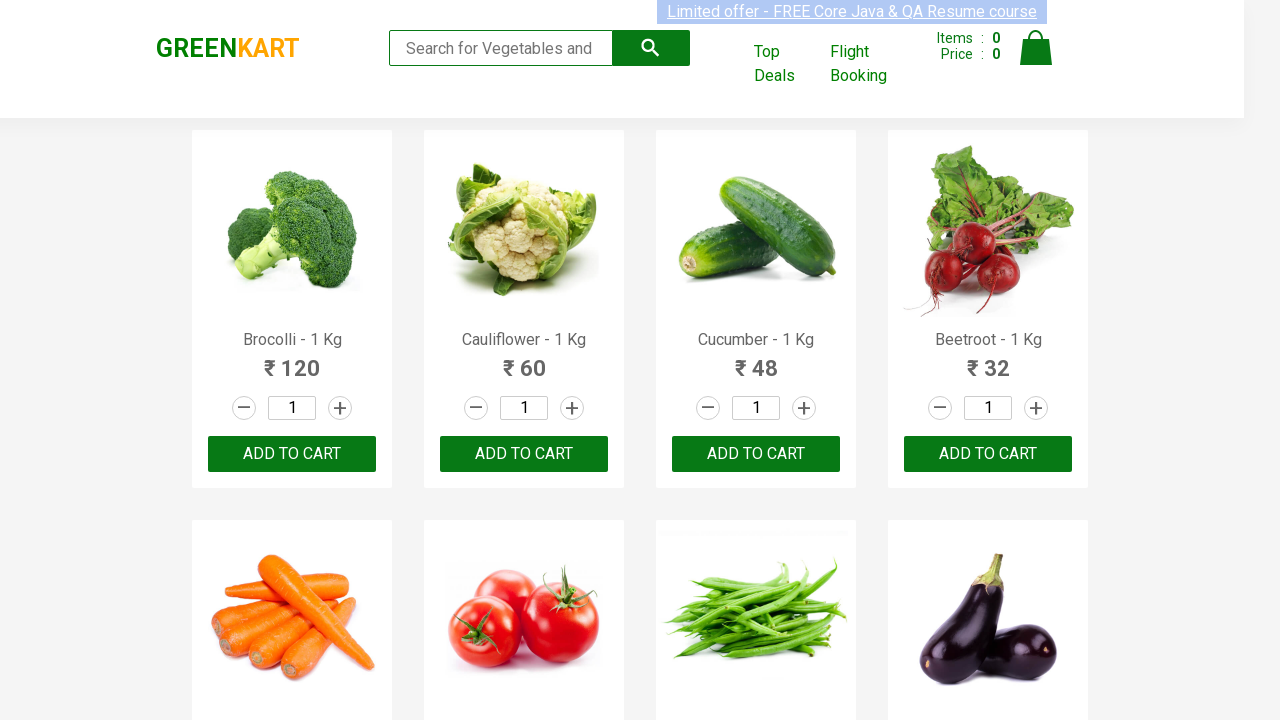

Added mushroom to cart at (524, 360) on div.product-action button[type='button'] >> nth=9
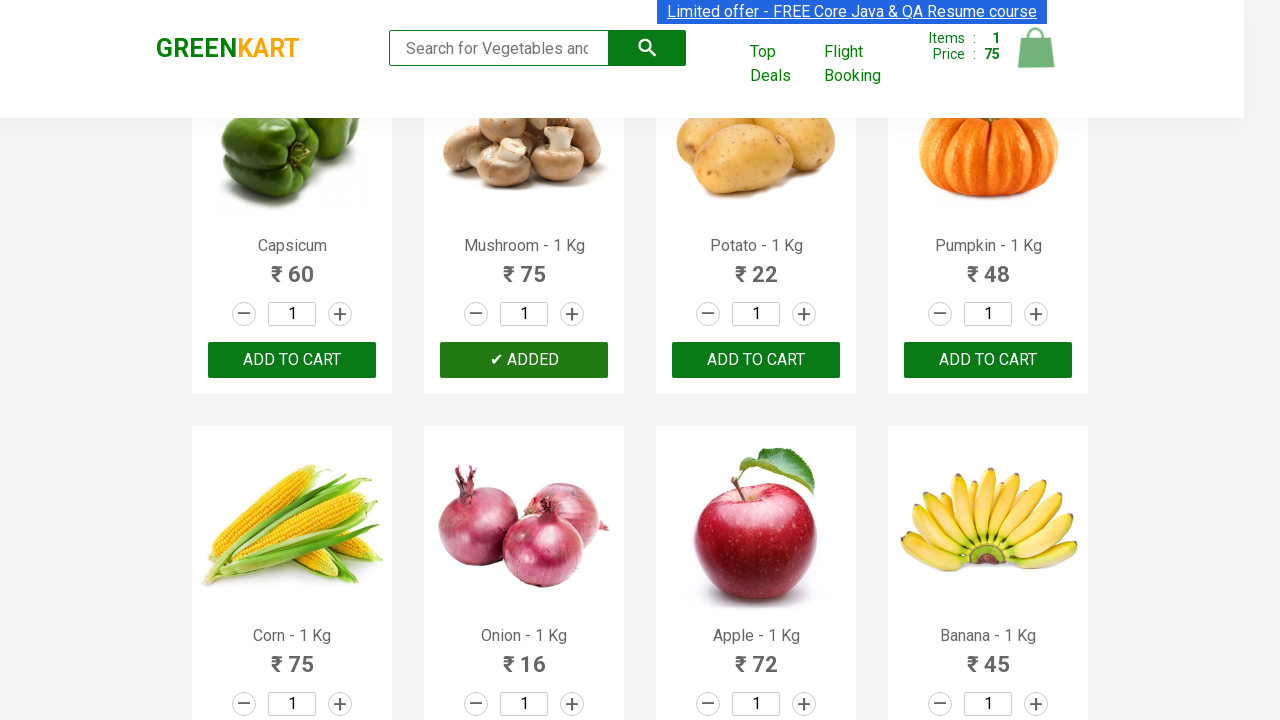

Added potato to cart at (756, 360) on div.product-action button[type='button'] >> nth=10
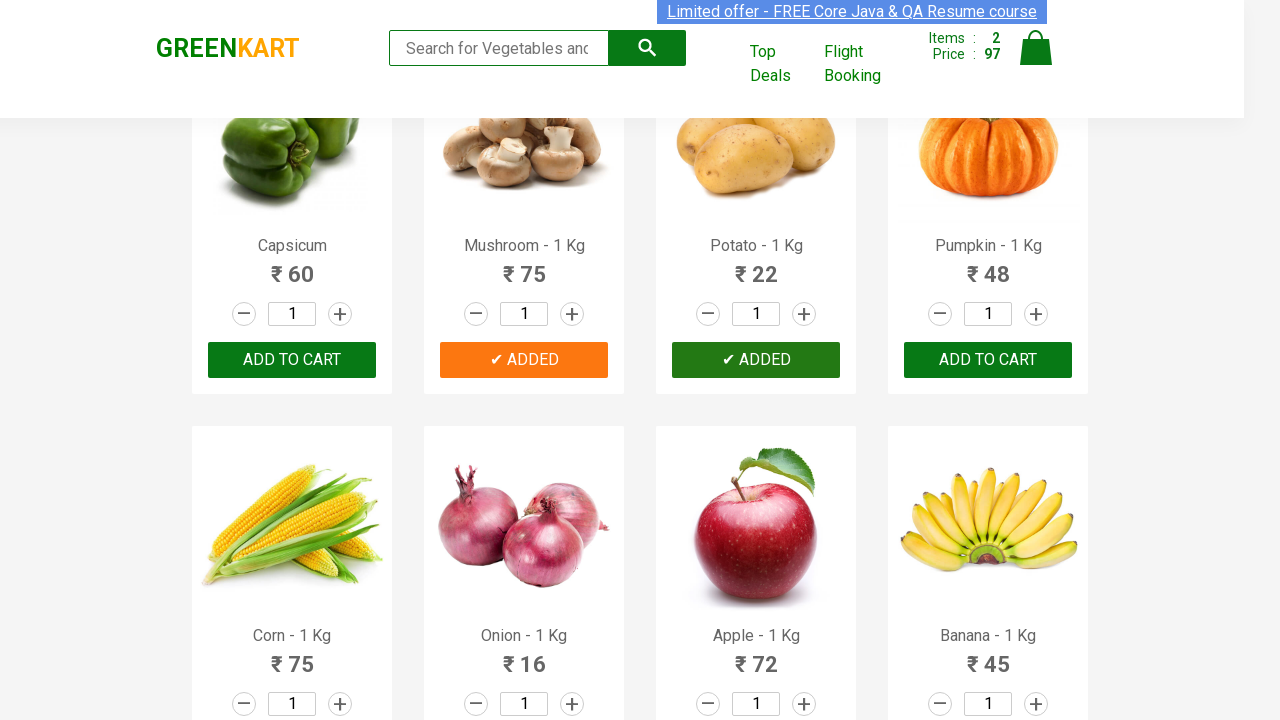

Added pista to cart at (756, 360) on div.product-action button[type='button'] >> nth=26
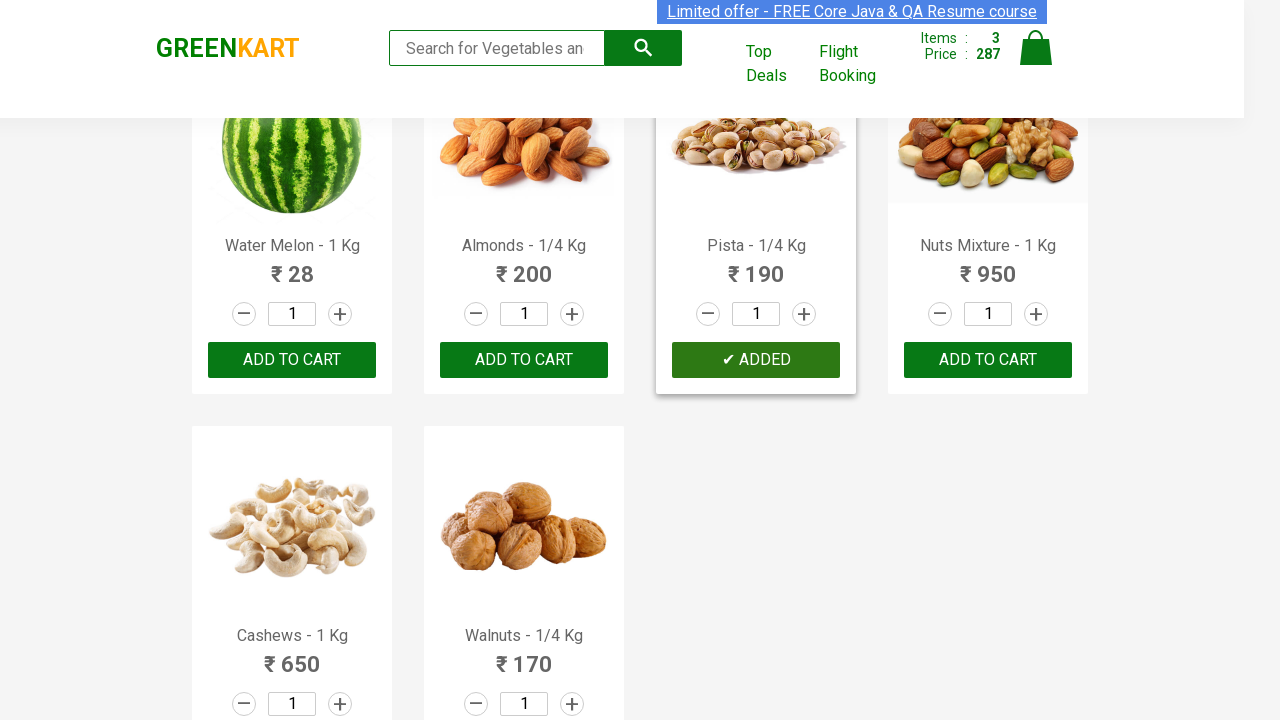

Clicked on cart icon to open cart preview at (1036, 48) on img[alt='Cart']
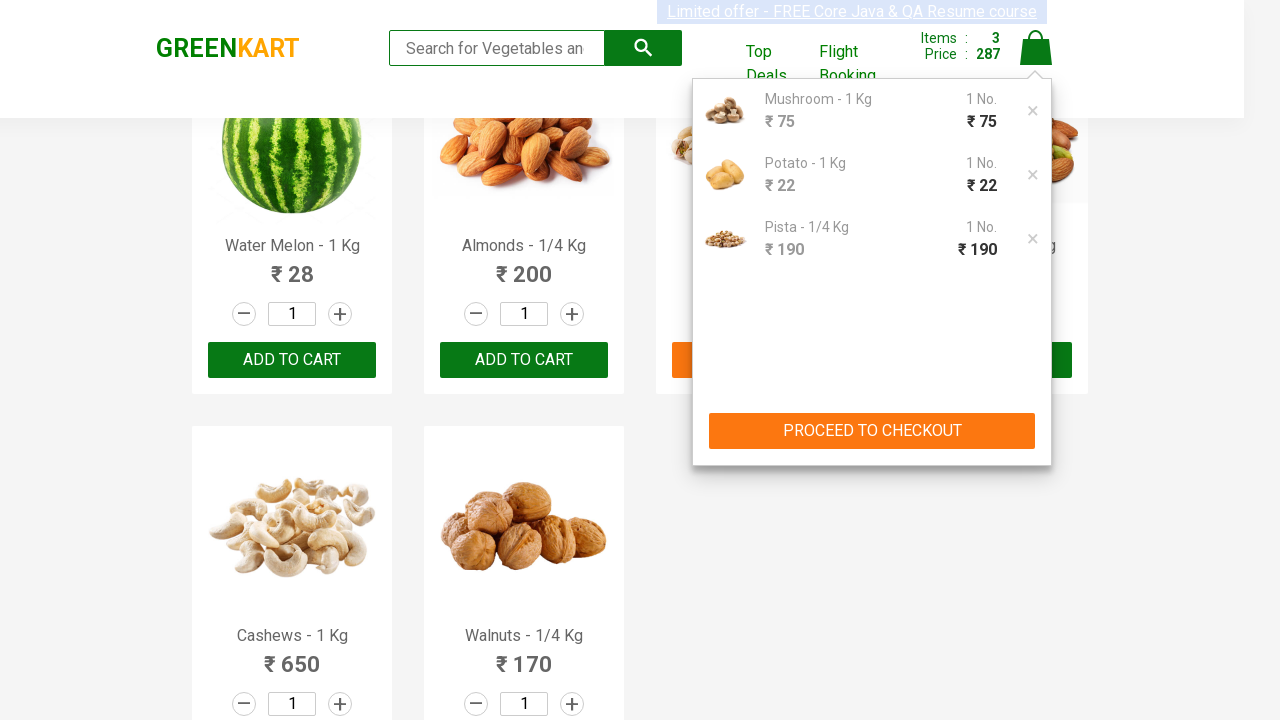

Cart preview loaded successfully
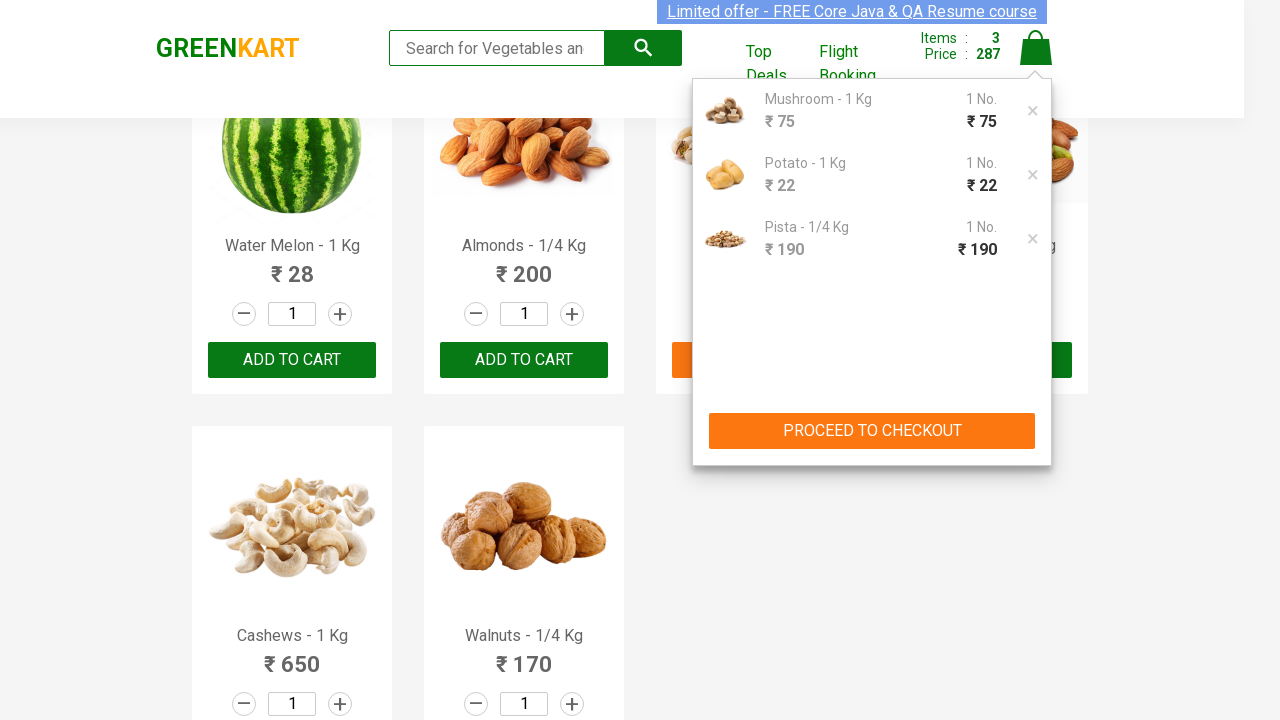

Retrieved 3 items from cart preview
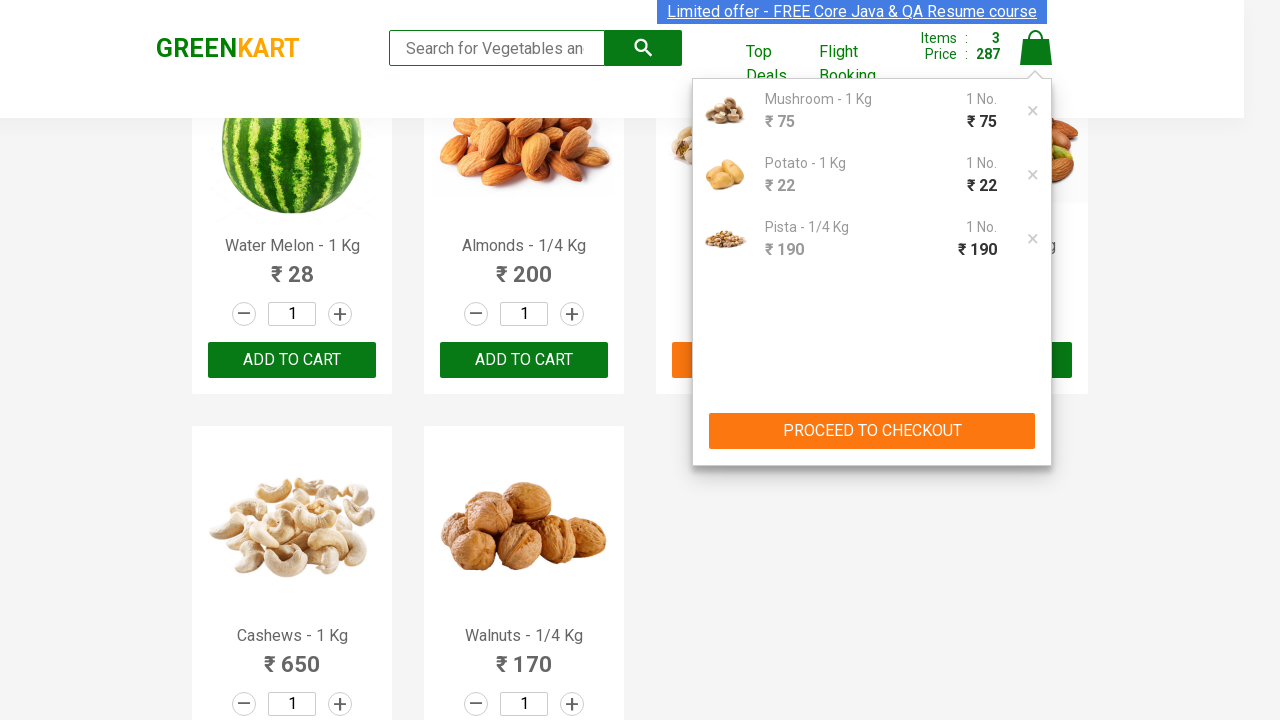

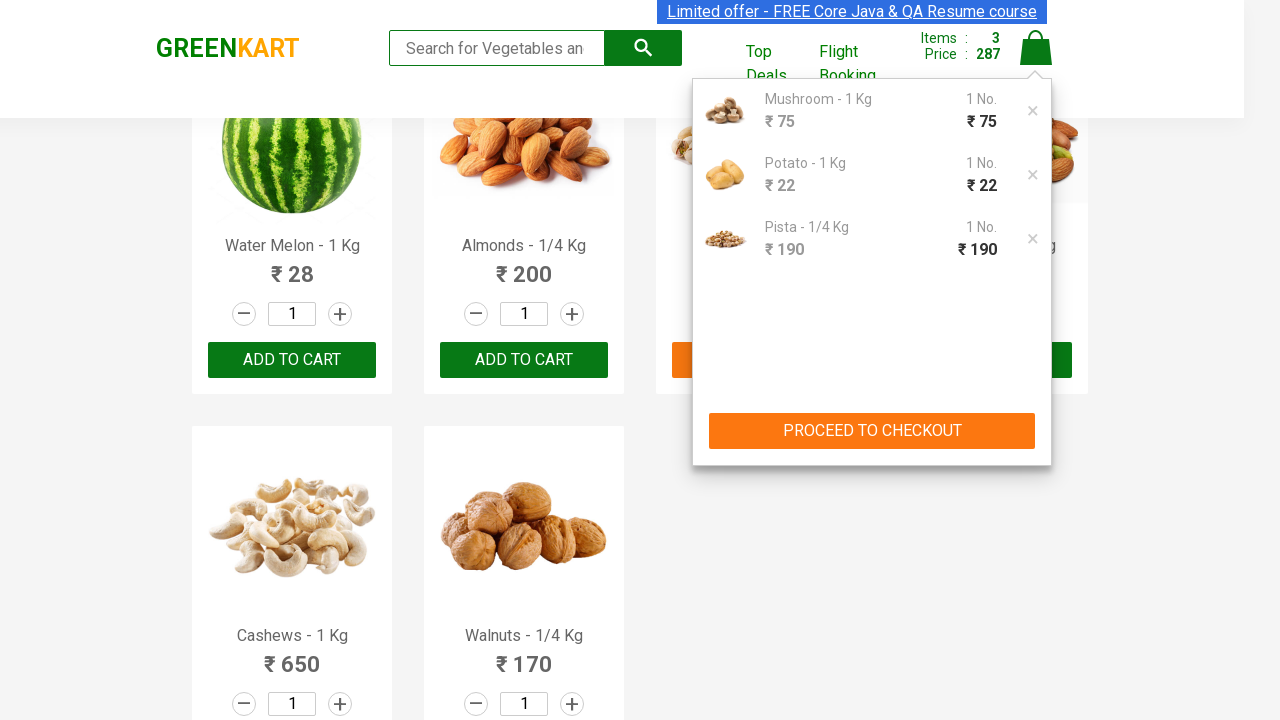